Tests browser window handling by opening new tabs and windows

Starting URL: https://demoqa.com

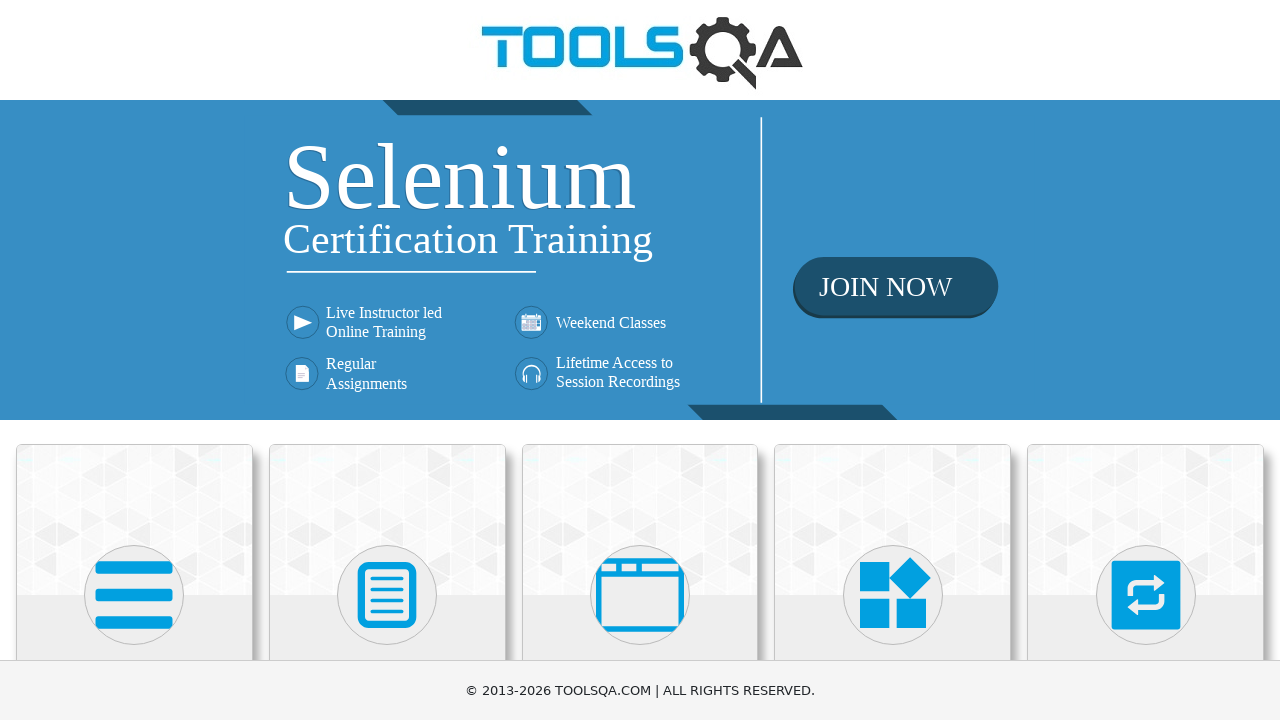

Scrolled down 400px to reveal Elements section
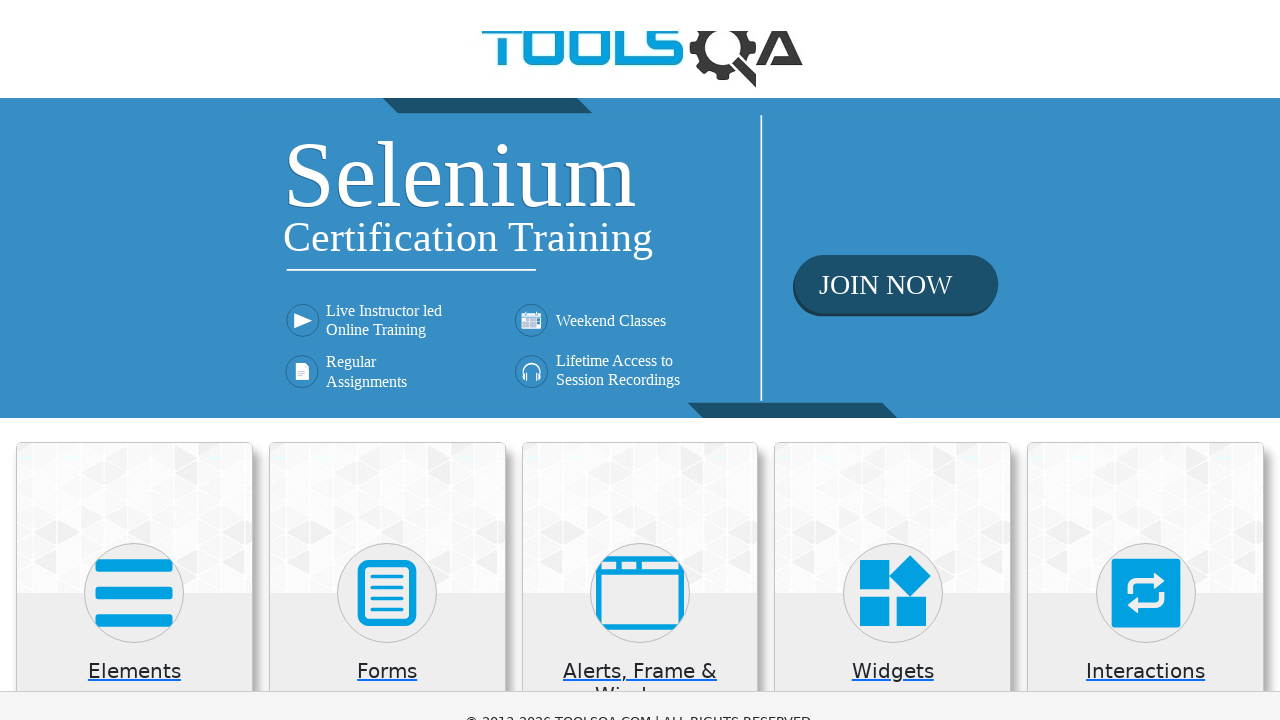

Clicked on Elements section at (134, 273) on xpath=//*[text()='Elements']
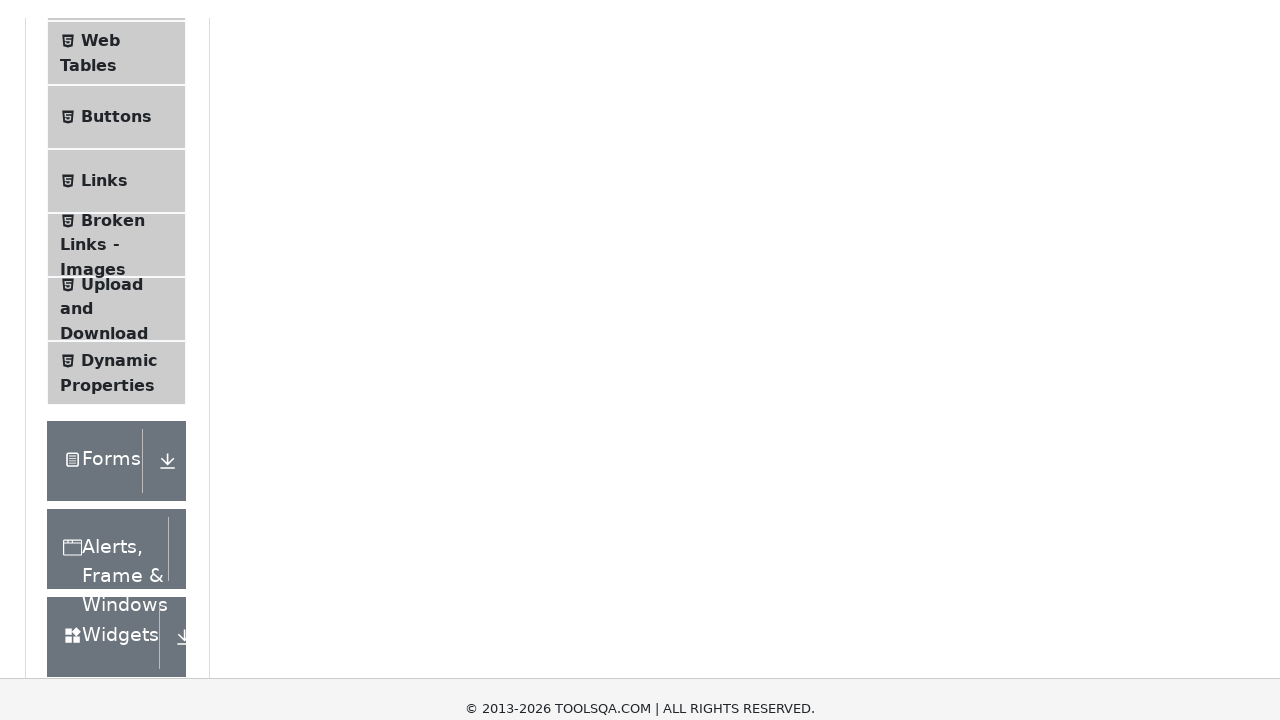

Scrolled down 700px to reveal Alerts, Frame & Windows section
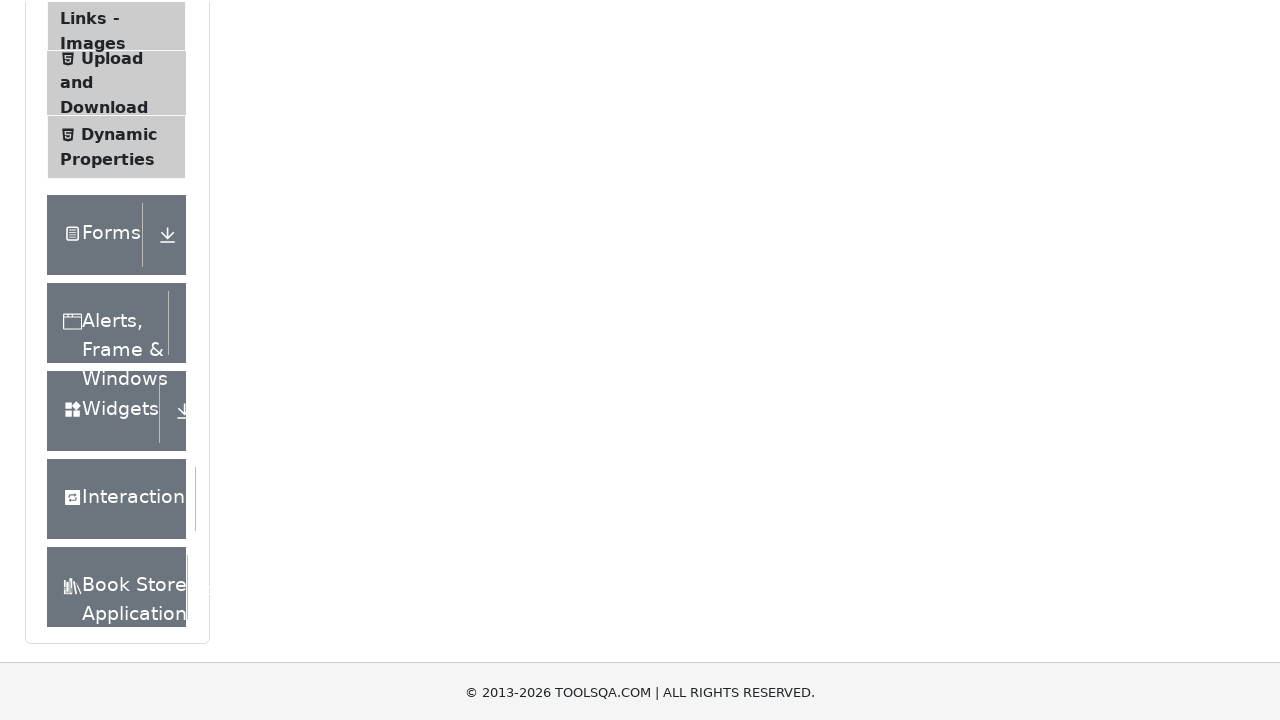

Clicked on Alerts, Frame & Windows section at (107, 299) on xpath=//div[text()='Alerts, Frame & Windows']
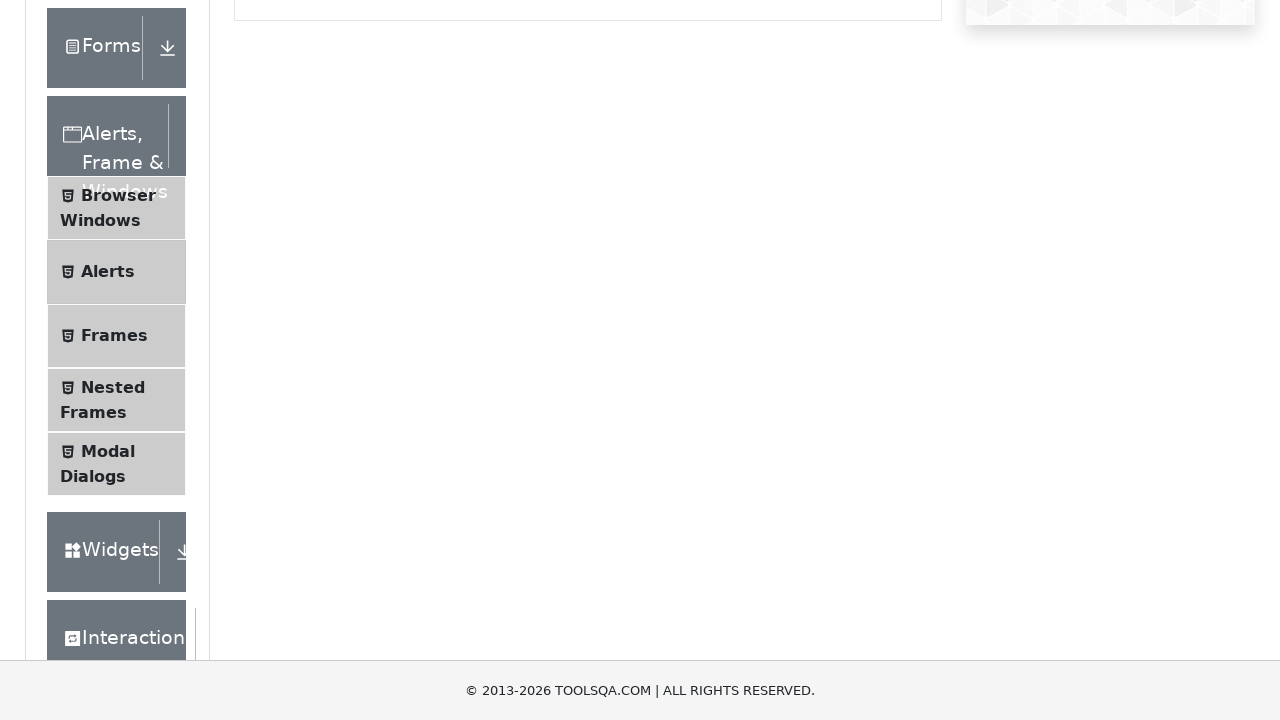

Clicked on Browser Windows navigation item at (118, 196) on xpath=//span[text()='Browser Windows']
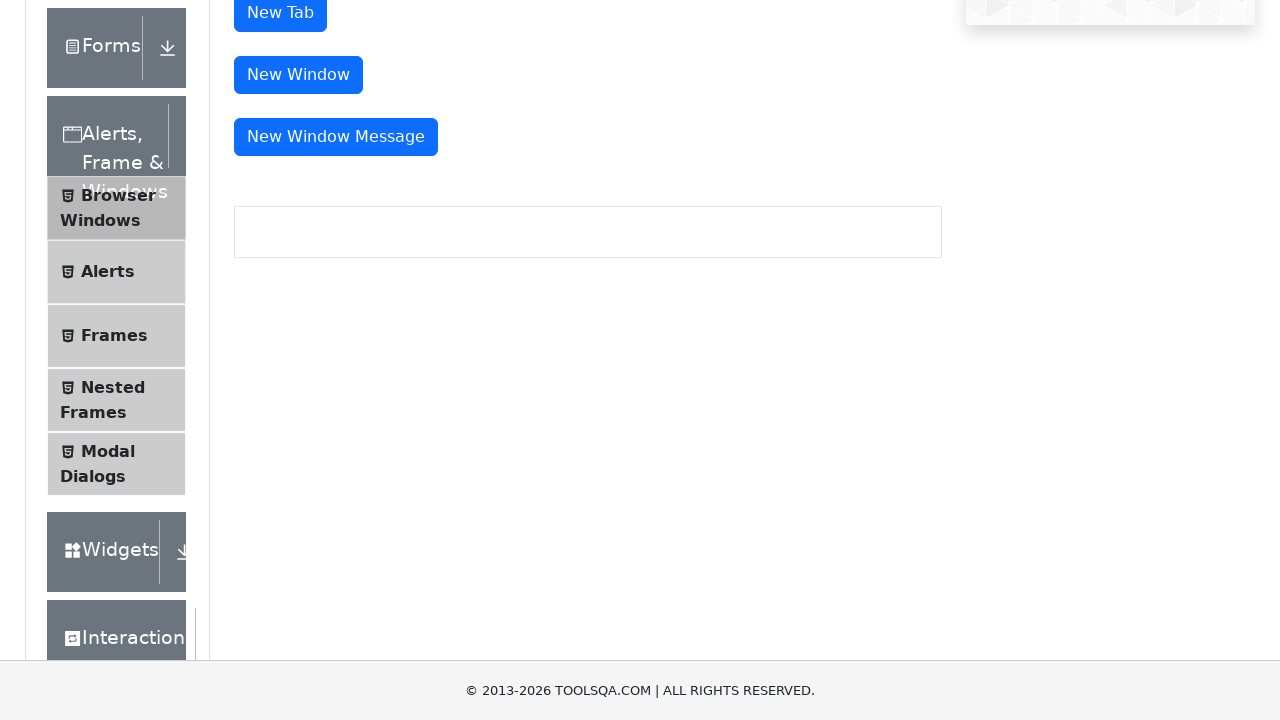

Clicked 'New Tab' button to open new tab at (280, 19) on xpath=//button[text()='New Tab']
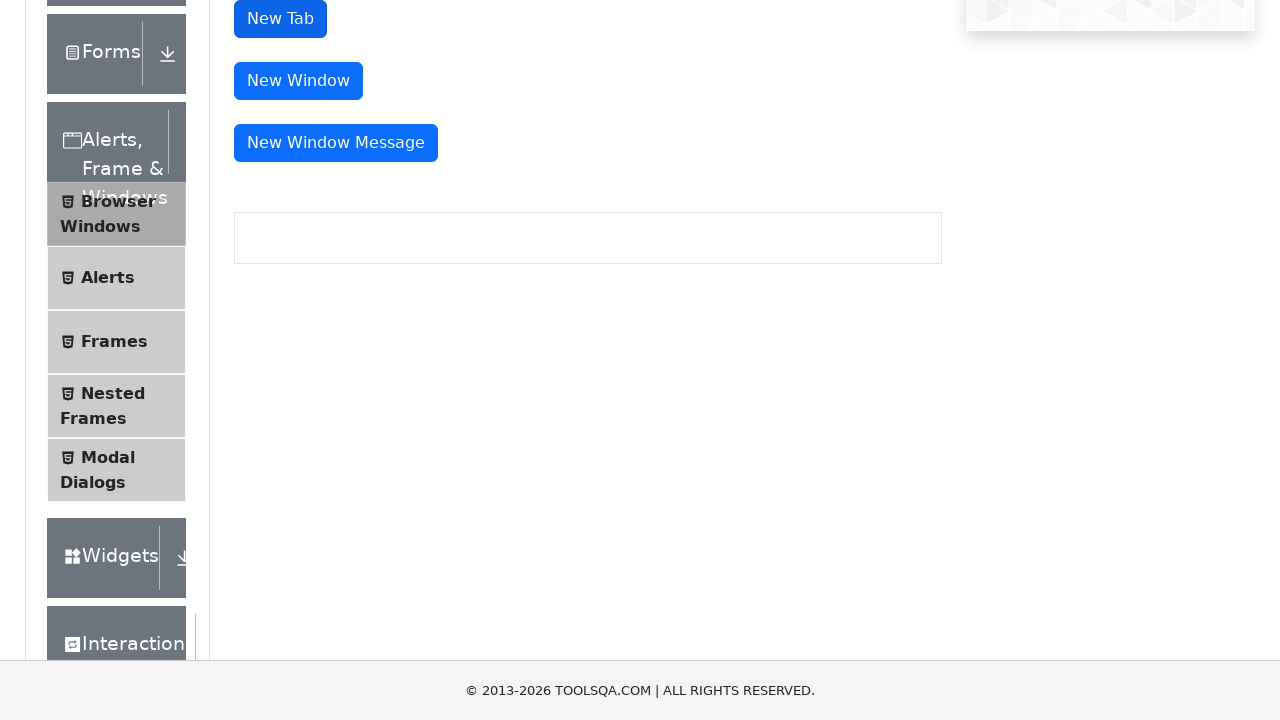

Clicked 'New Window' button to open new window at (298, 81) on xpath=//button[text()='New Window']
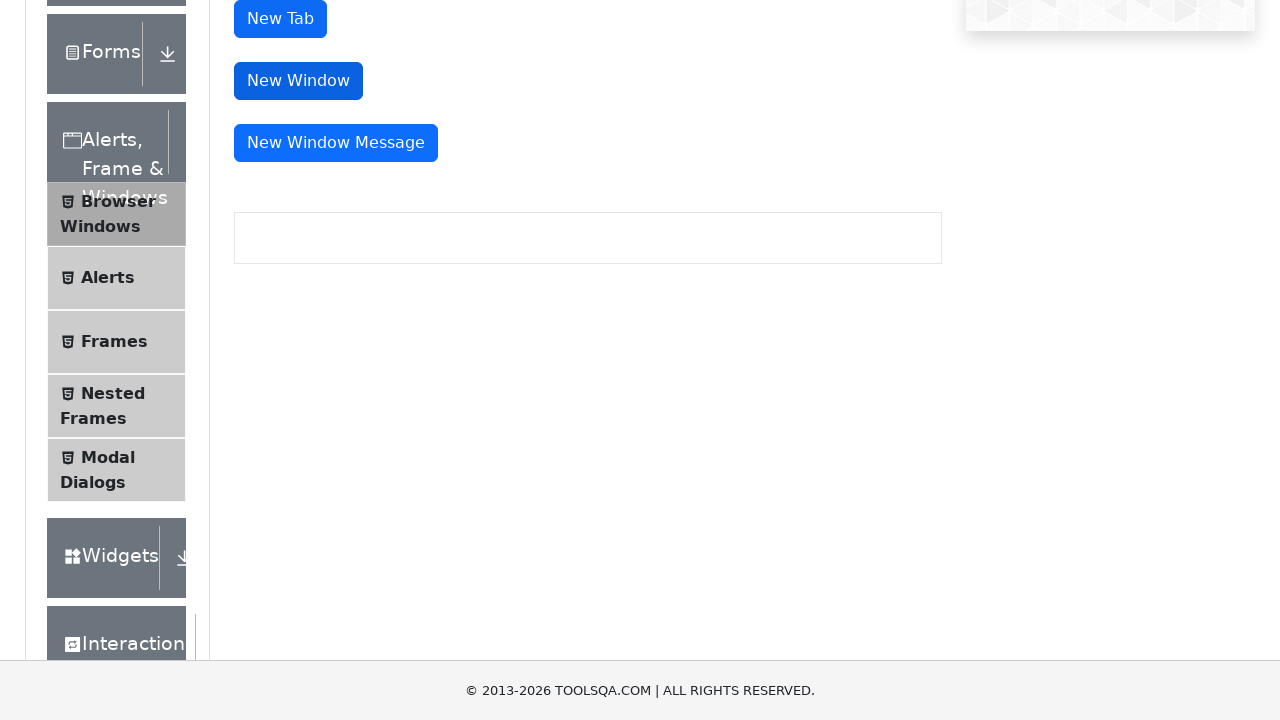

Clicked 'New Window Message' button to open new window with message at (336, 143) on xpath=//button[text()='New Window Message']
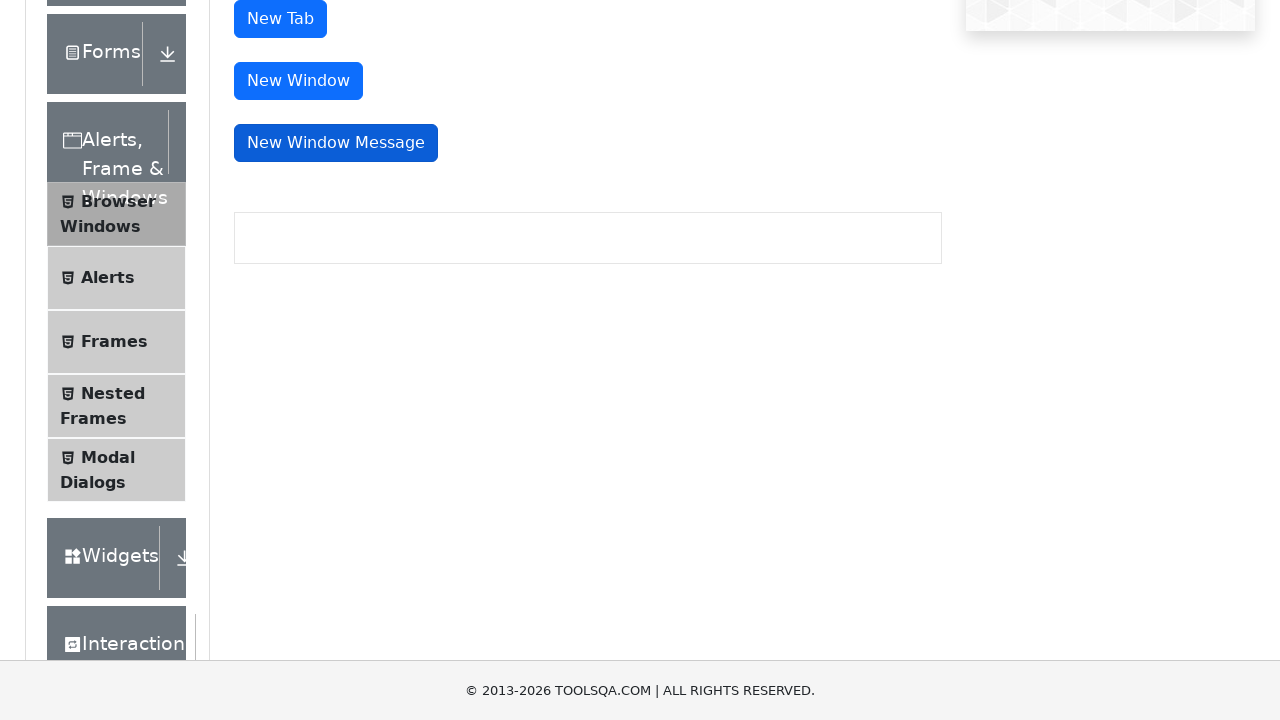

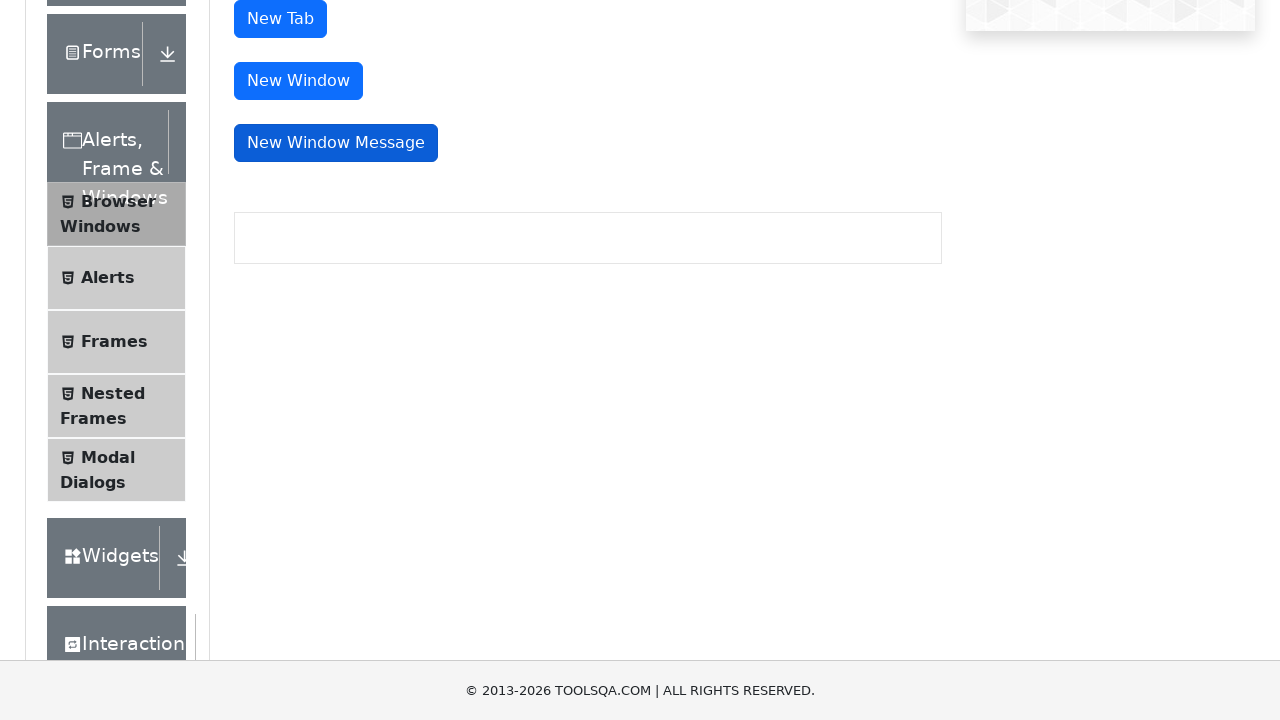